Tests AJAX functionality by clicking a button to dynamically add elements, waiting for them to appear, then clicking each element to remove them one by one until none remain.

Starting URL: https://konflic.github.io/examples/pages/ajax.html

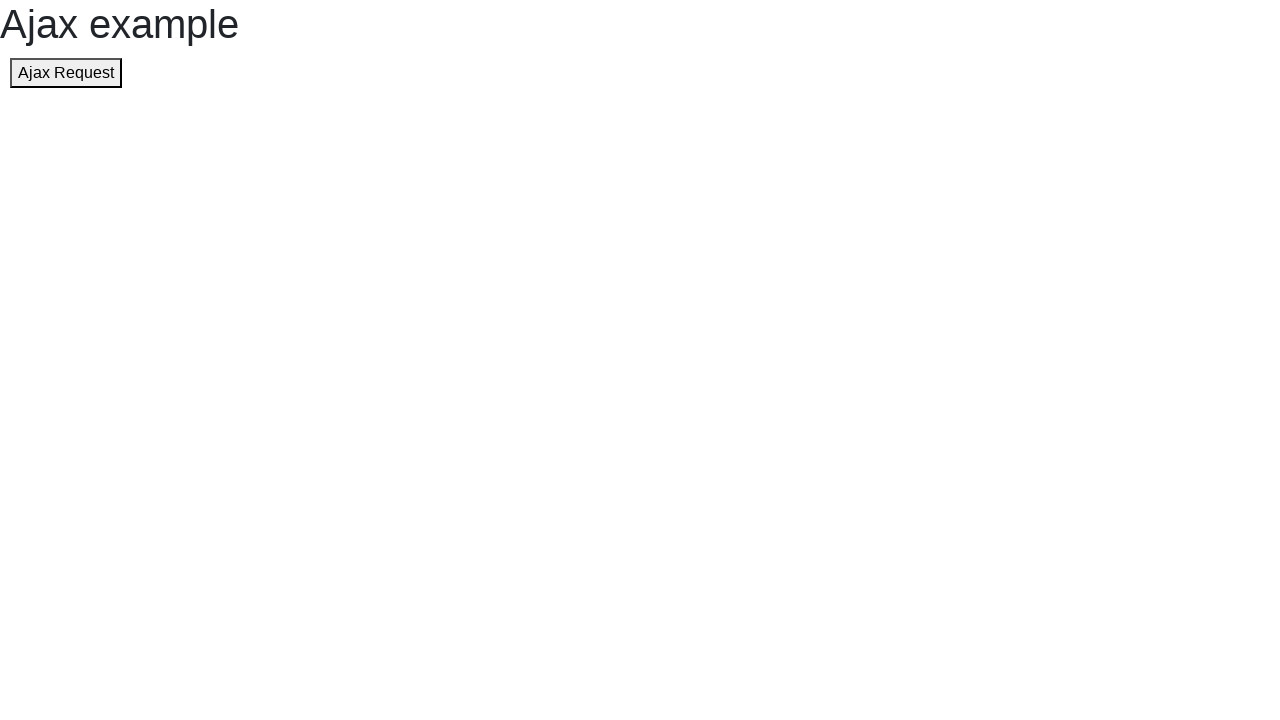

Clicked button to add a dynamic element at (66, 73) on button[name='showjsbutton']
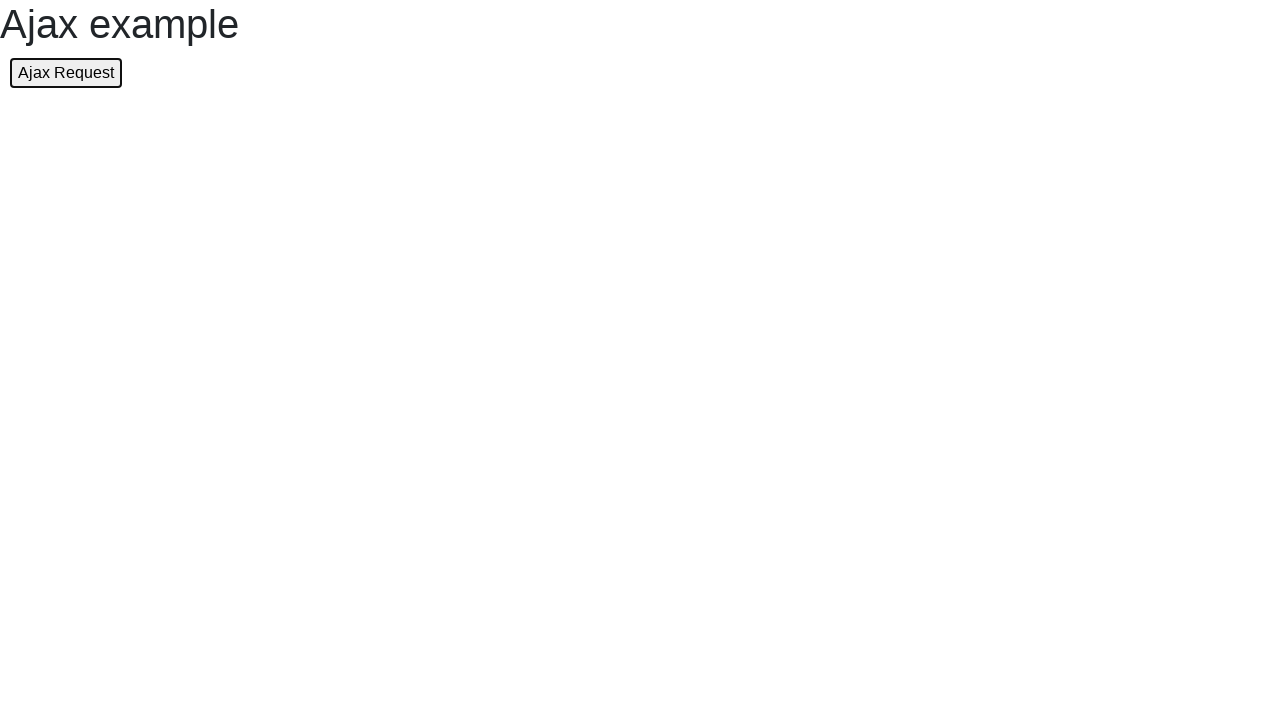

Clicked button to add a dynamic element at (66, 73) on button[name='showjsbutton']
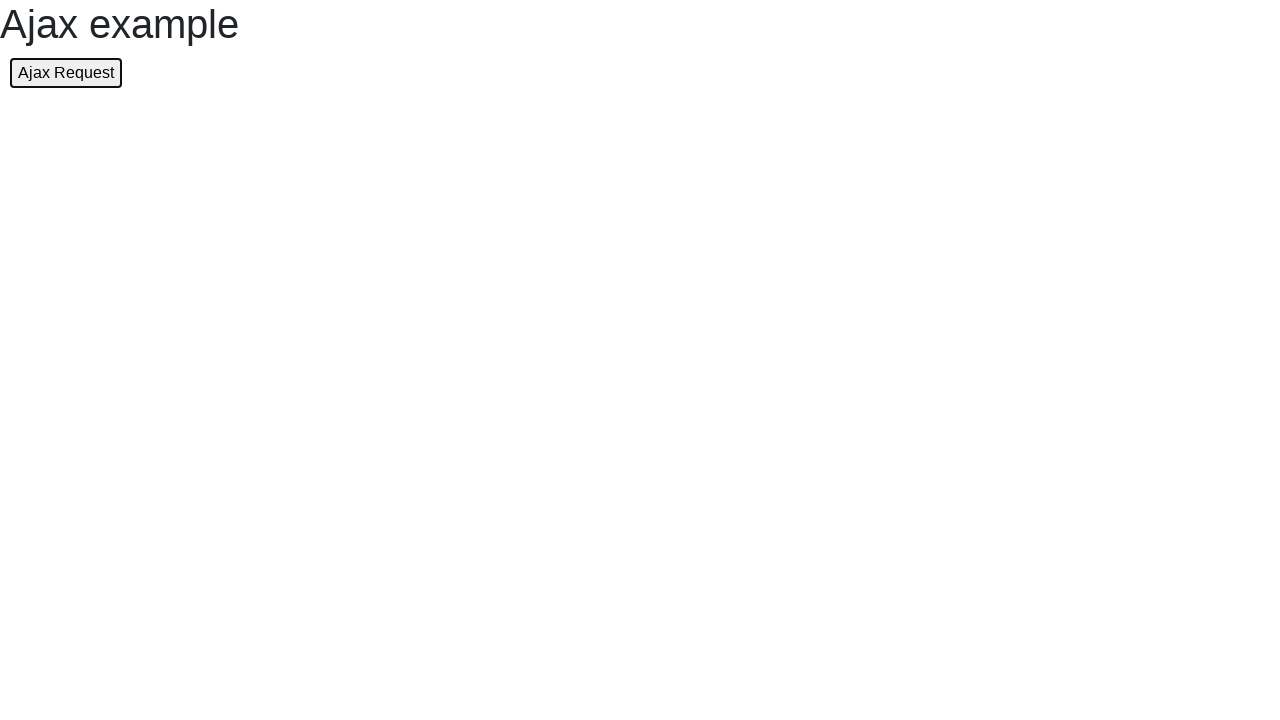

Clicked button to add a dynamic element at (66, 73) on button[name='showjsbutton']
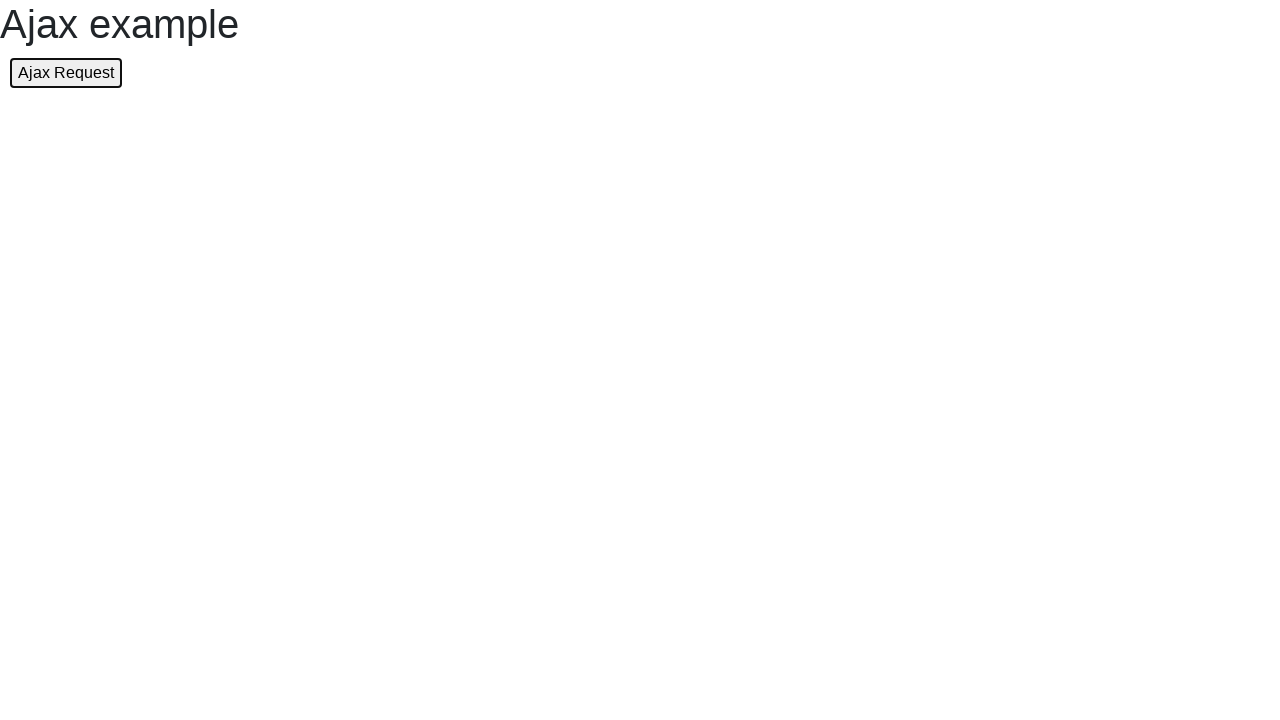

Clicked button to add a dynamic element at (66, 73) on button[name='showjsbutton']
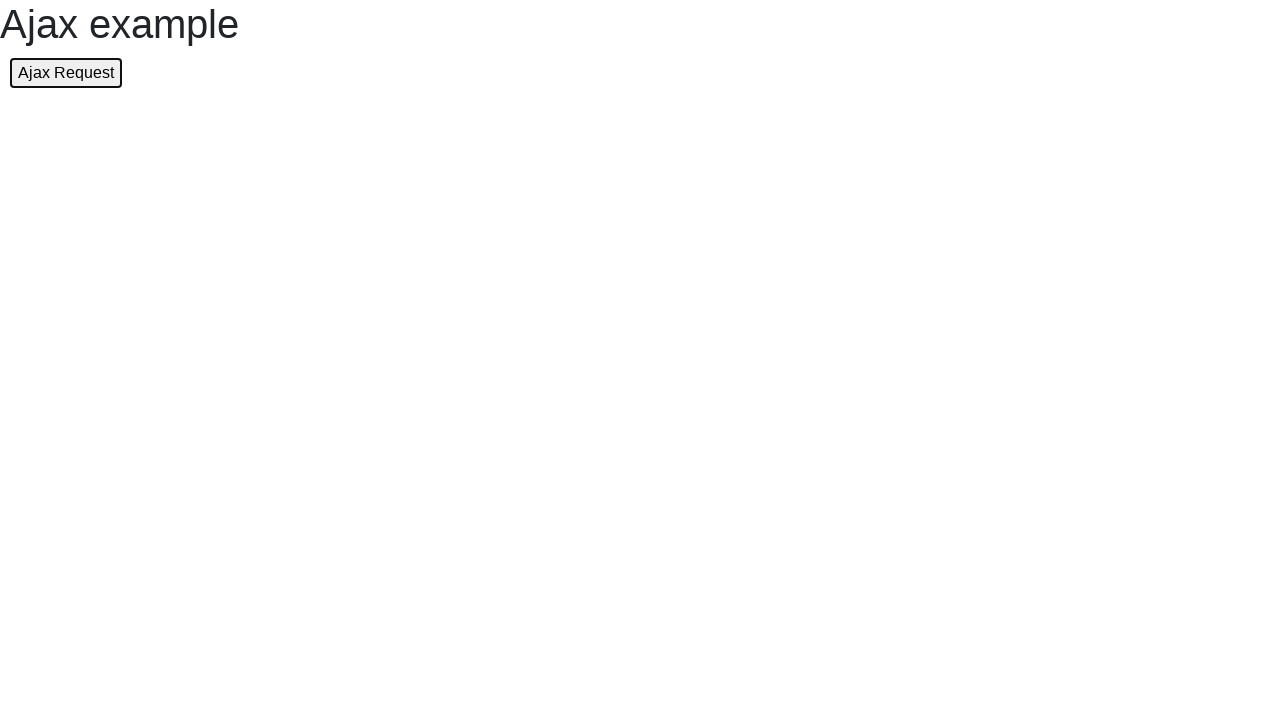

Clicked button to add a dynamic element at (66, 73) on button[name='showjsbutton']
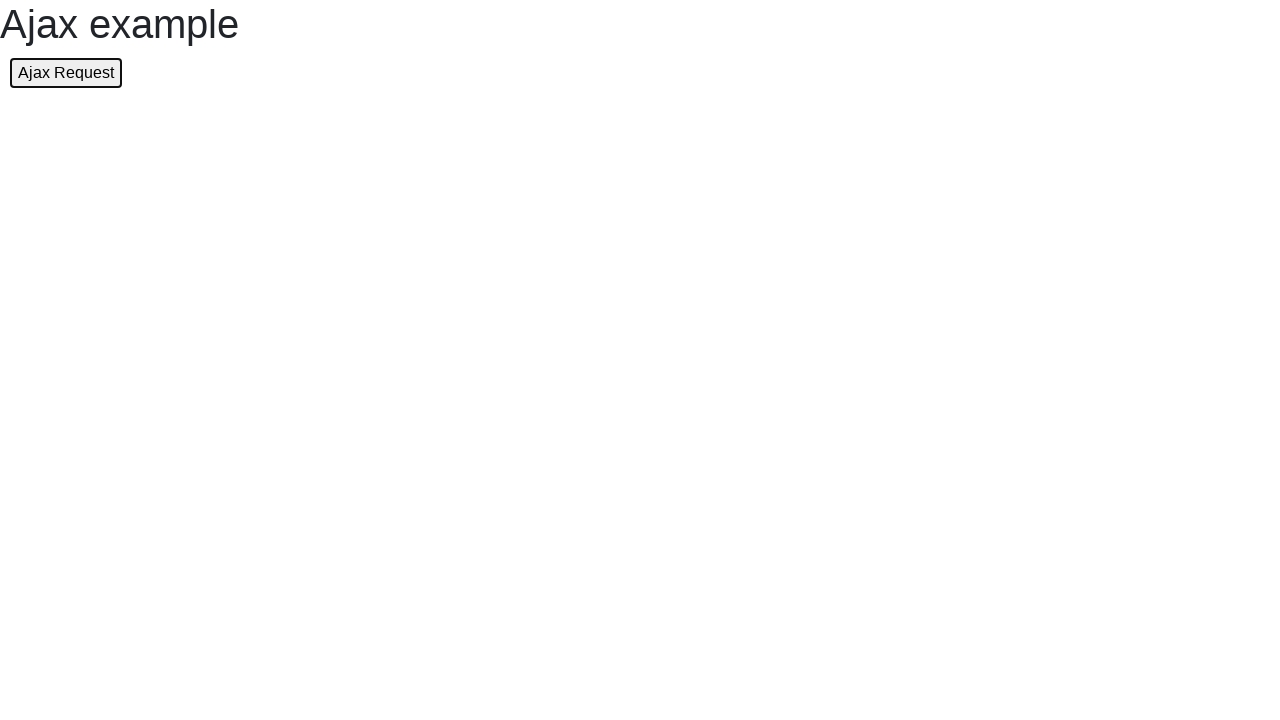

All 5 target elements loaded
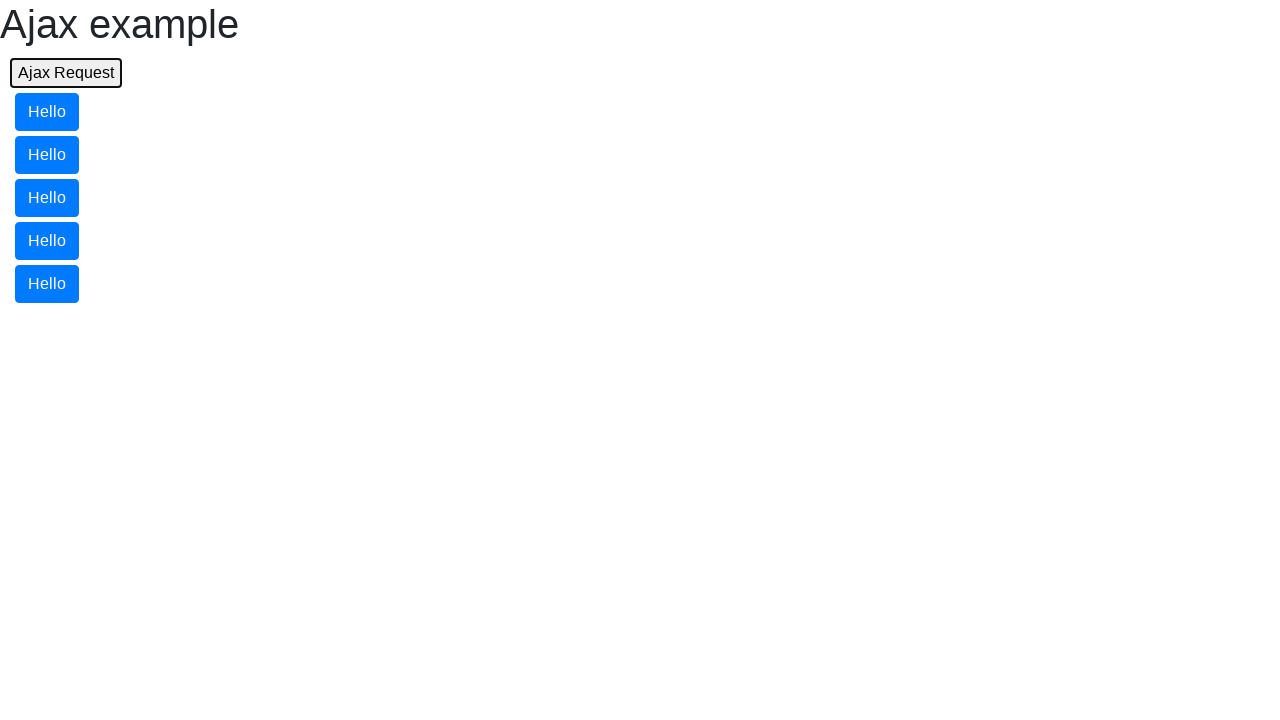

Clicked target element to remove it (element 1 of 4) at (47, 112) on .target >> nth=0
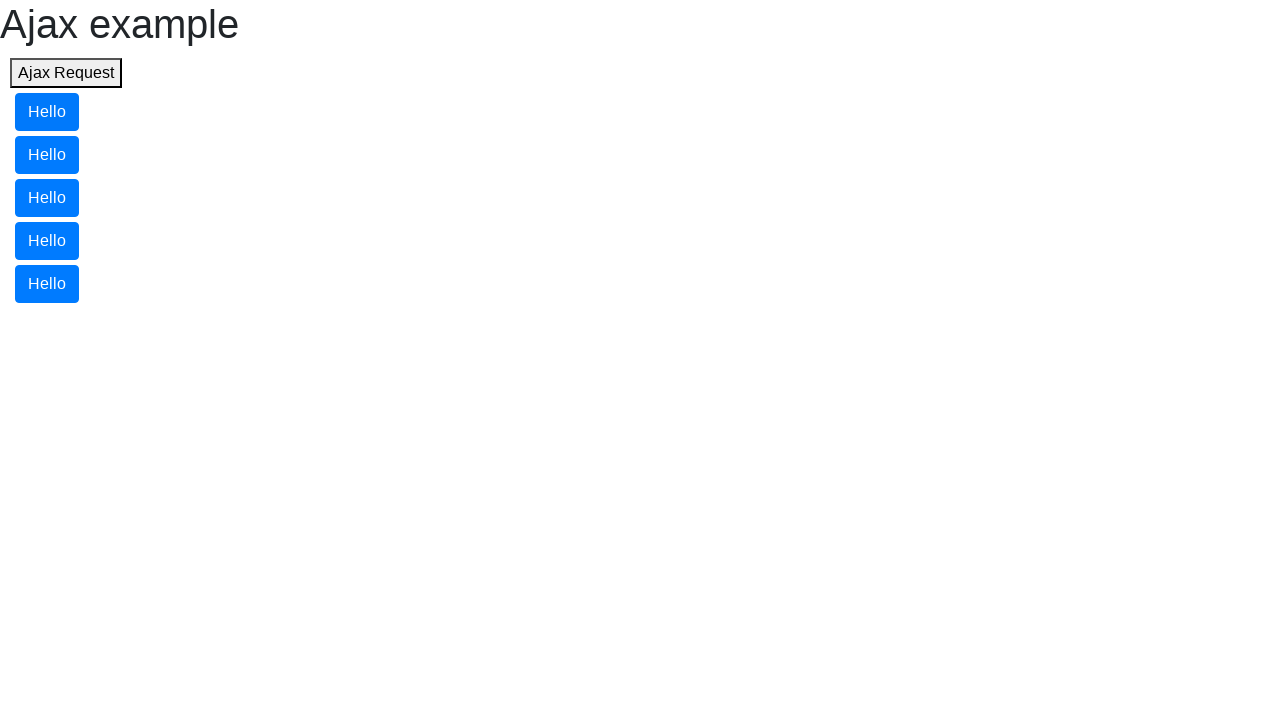

Element removed, 4 remaining
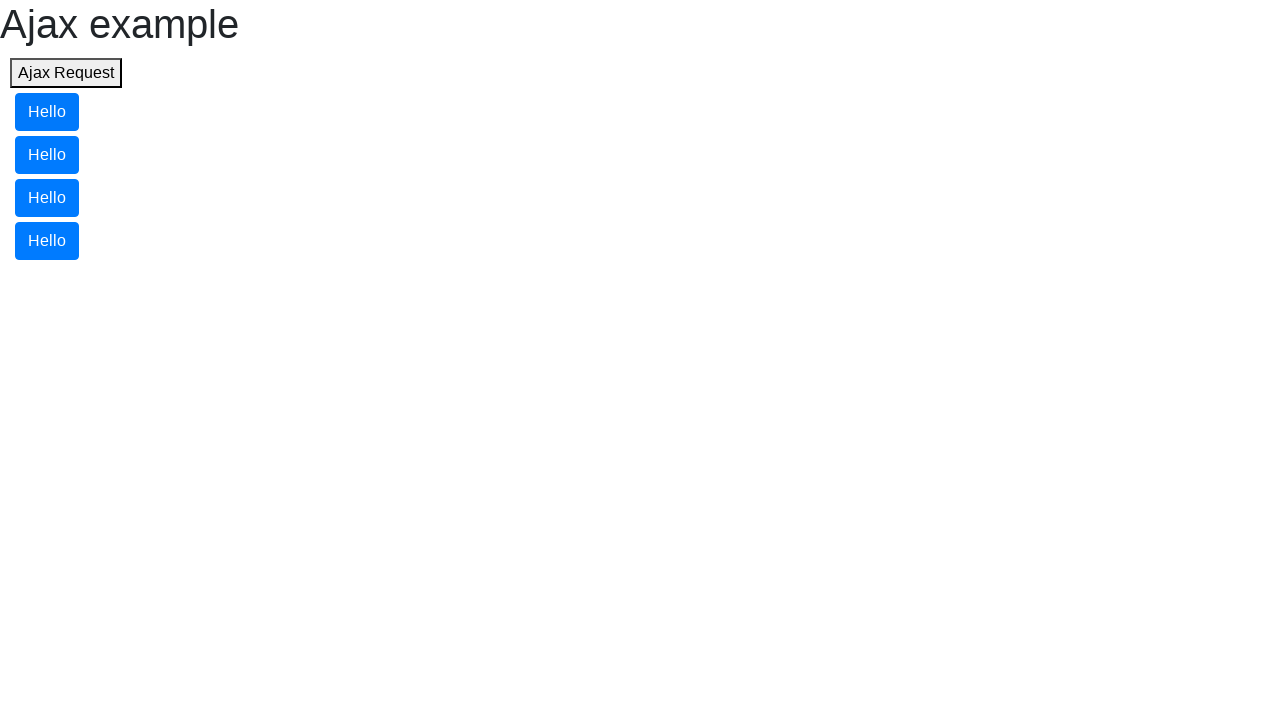

Clicked target element to remove it (element 2 of 4) at (47, 112) on .target >> nth=0
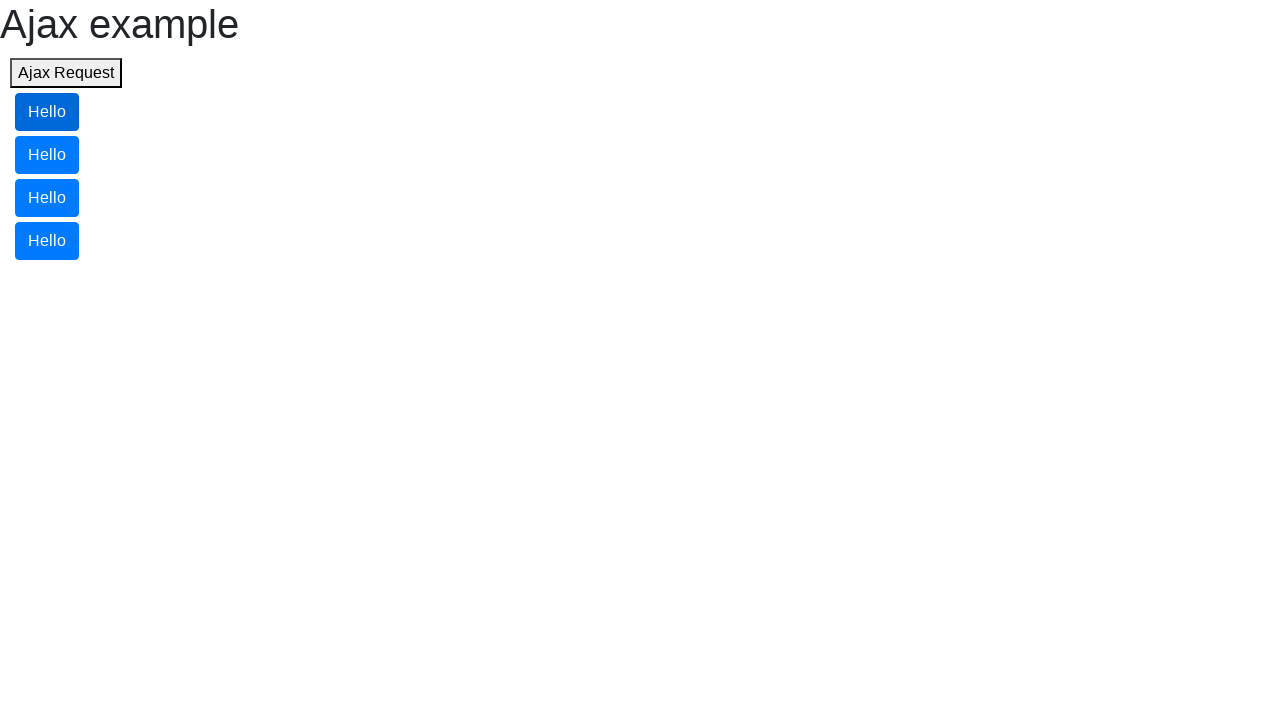

Element removed, 3 remaining
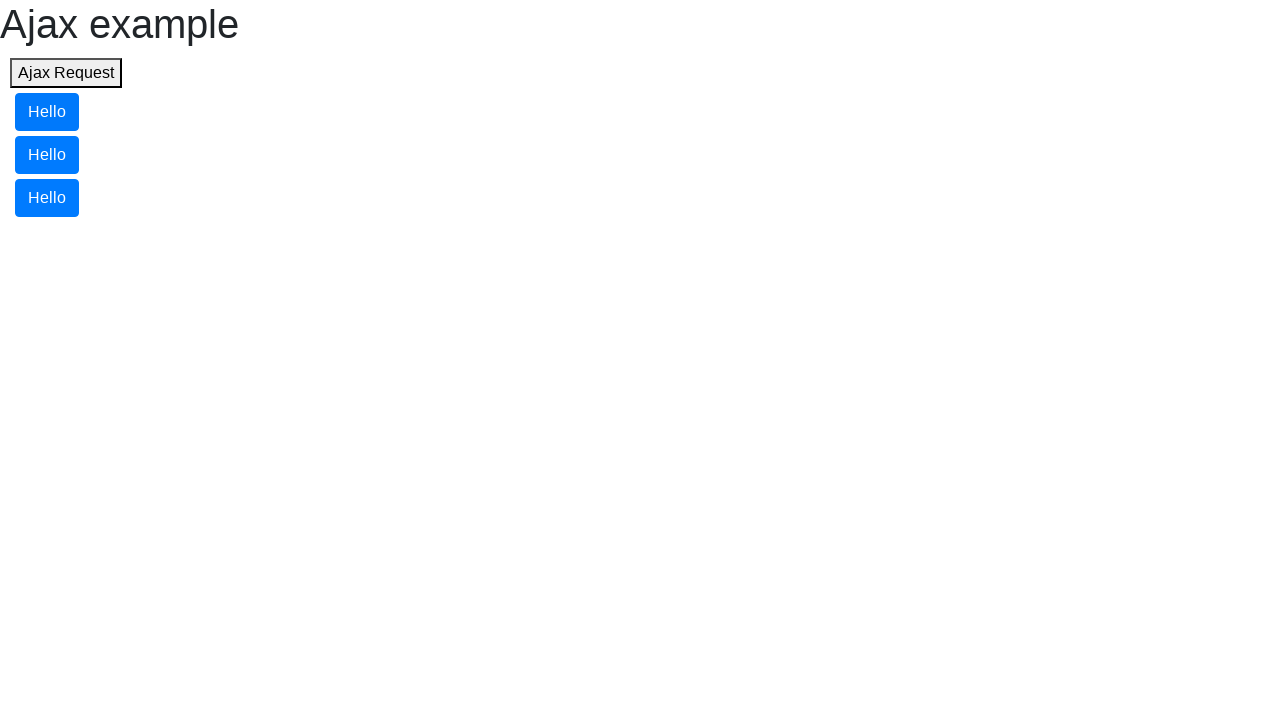

Clicked target element to remove it (element 3 of 4) at (47, 112) on .target >> nth=0
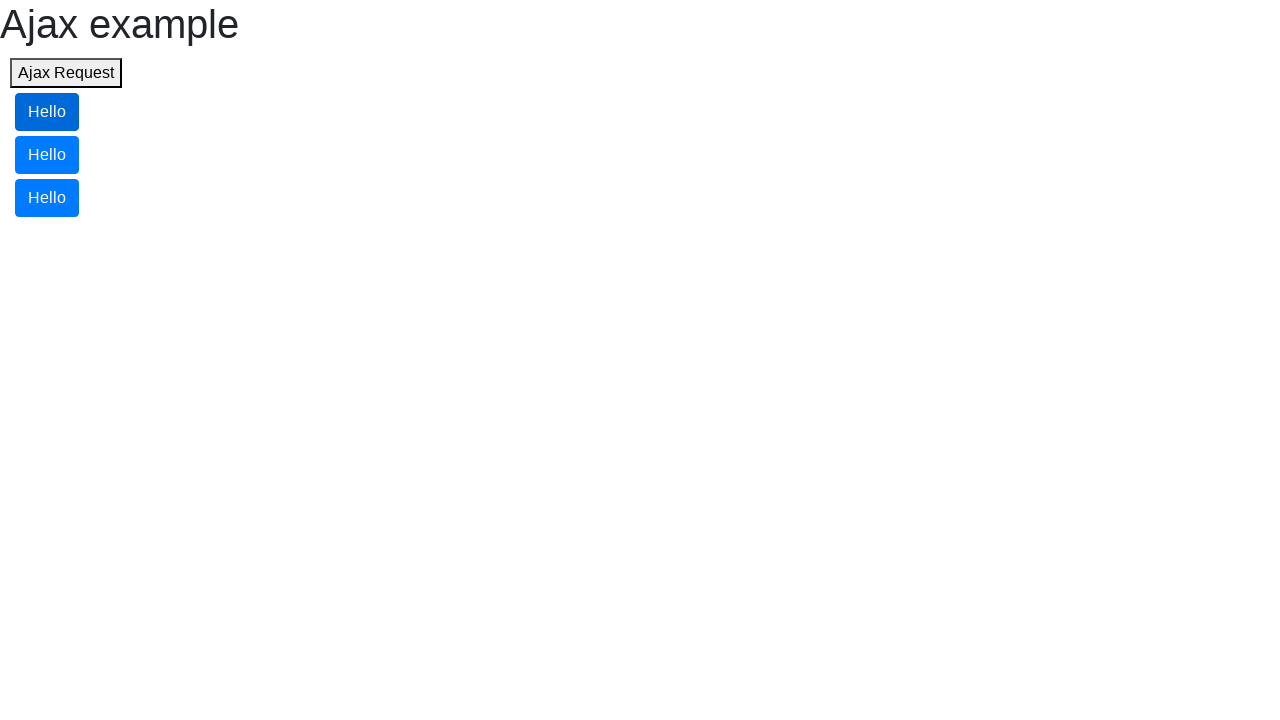

Element removed, 2 remaining
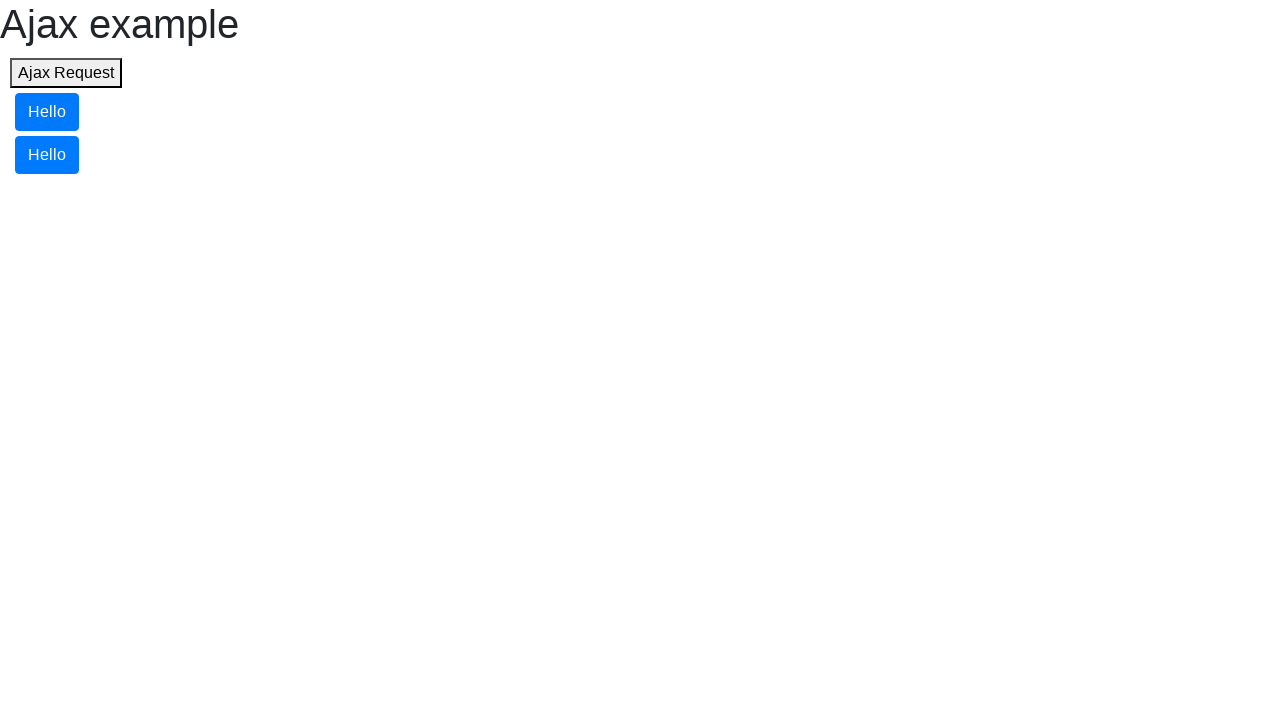

Clicked target element to remove it (element 4 of 4) at (47, 112) on .target >> nth=0
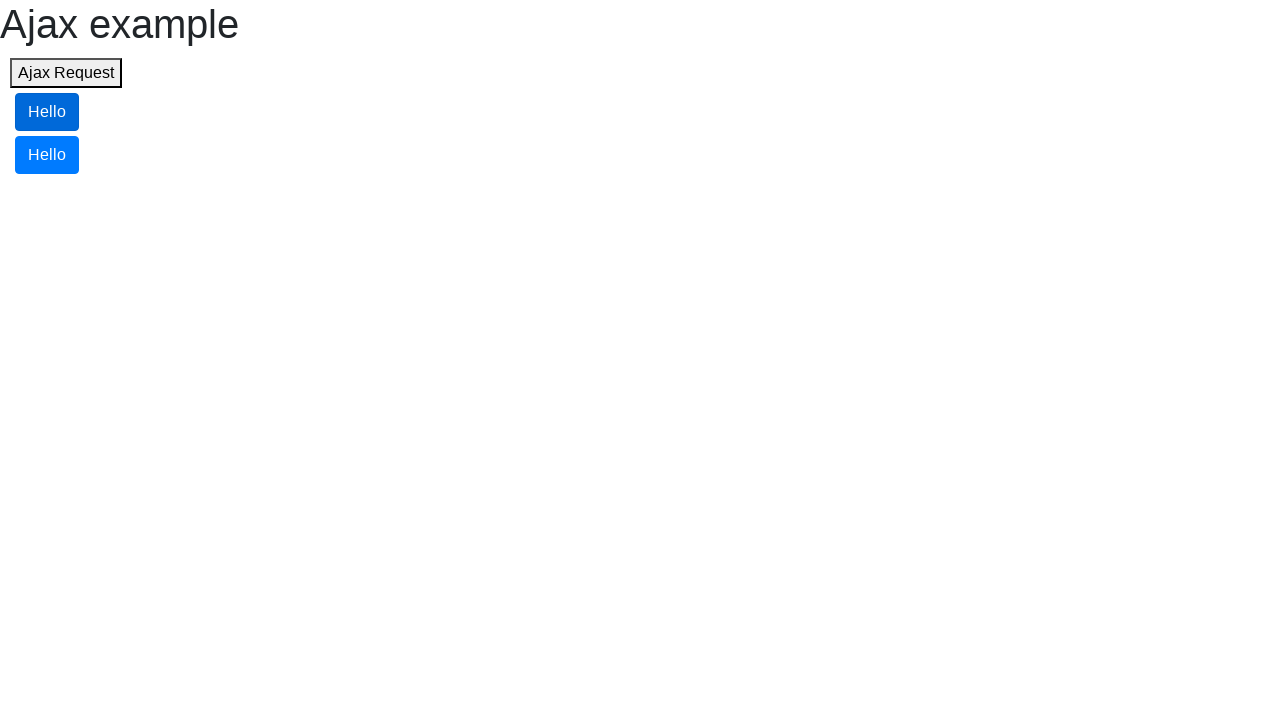

Element removed, 1 remaining
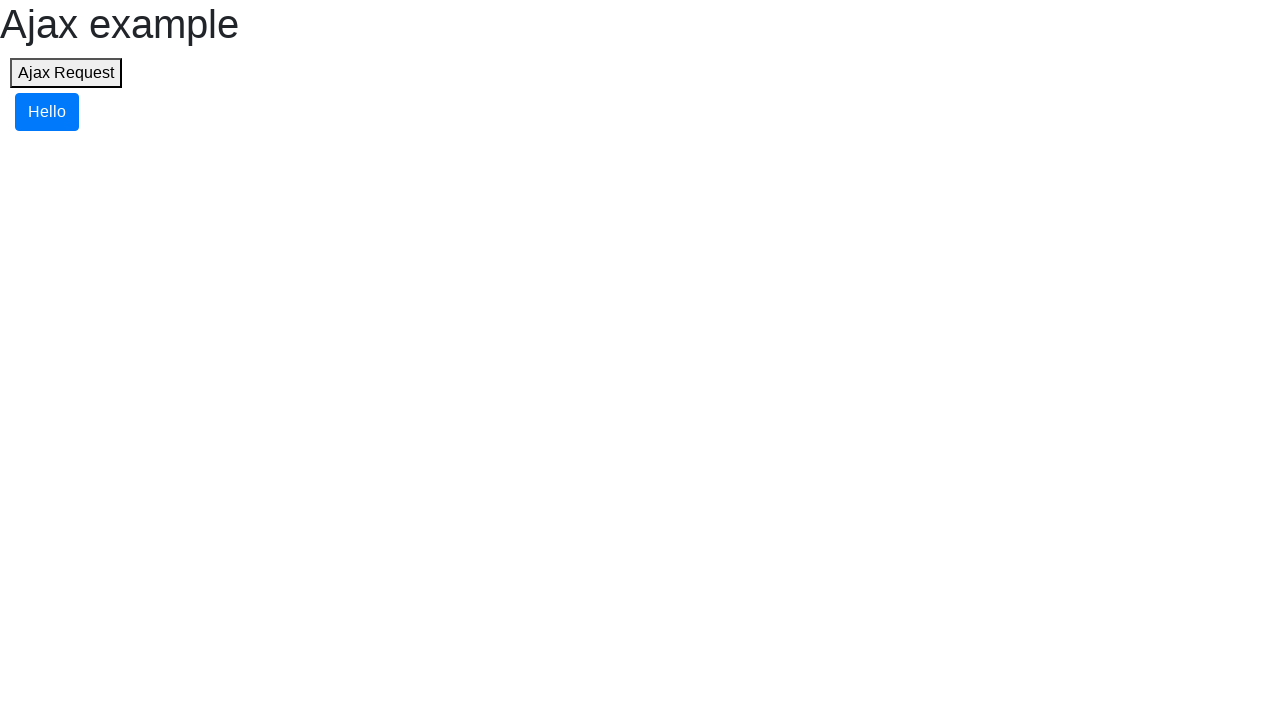

One target element remains
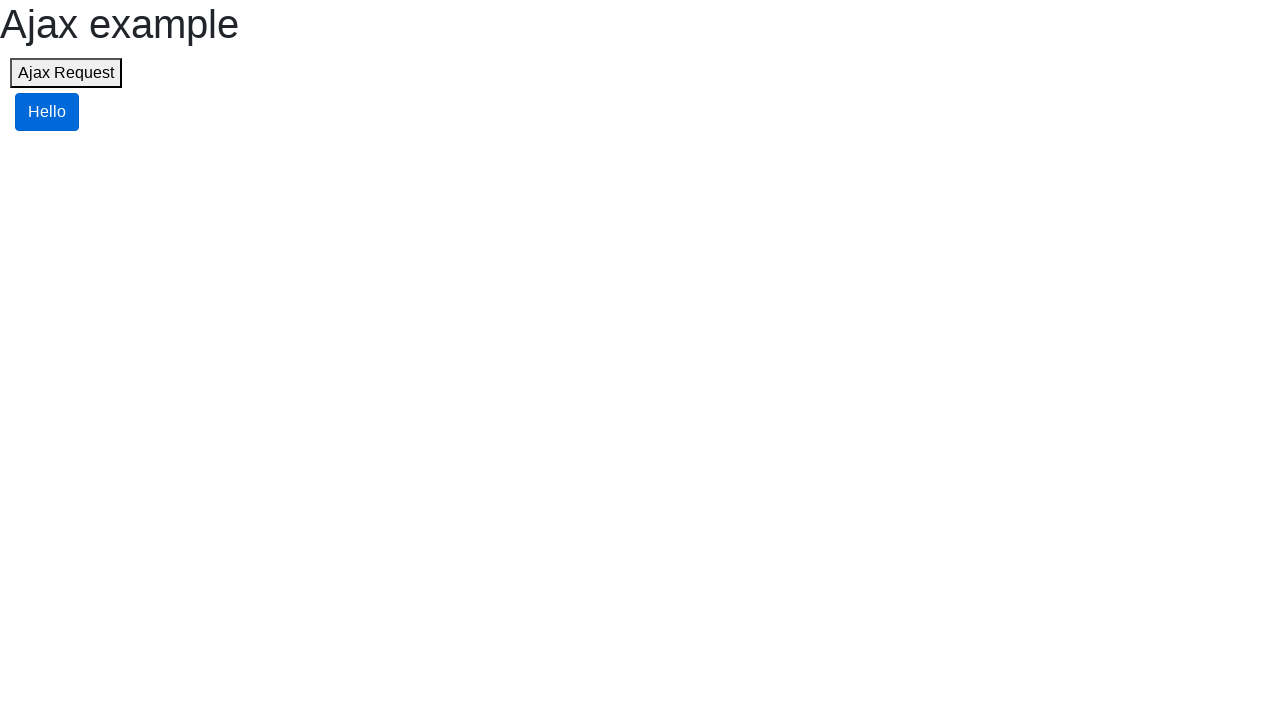

Clicked the last remaining target element to remove it at (47, 112) on .target
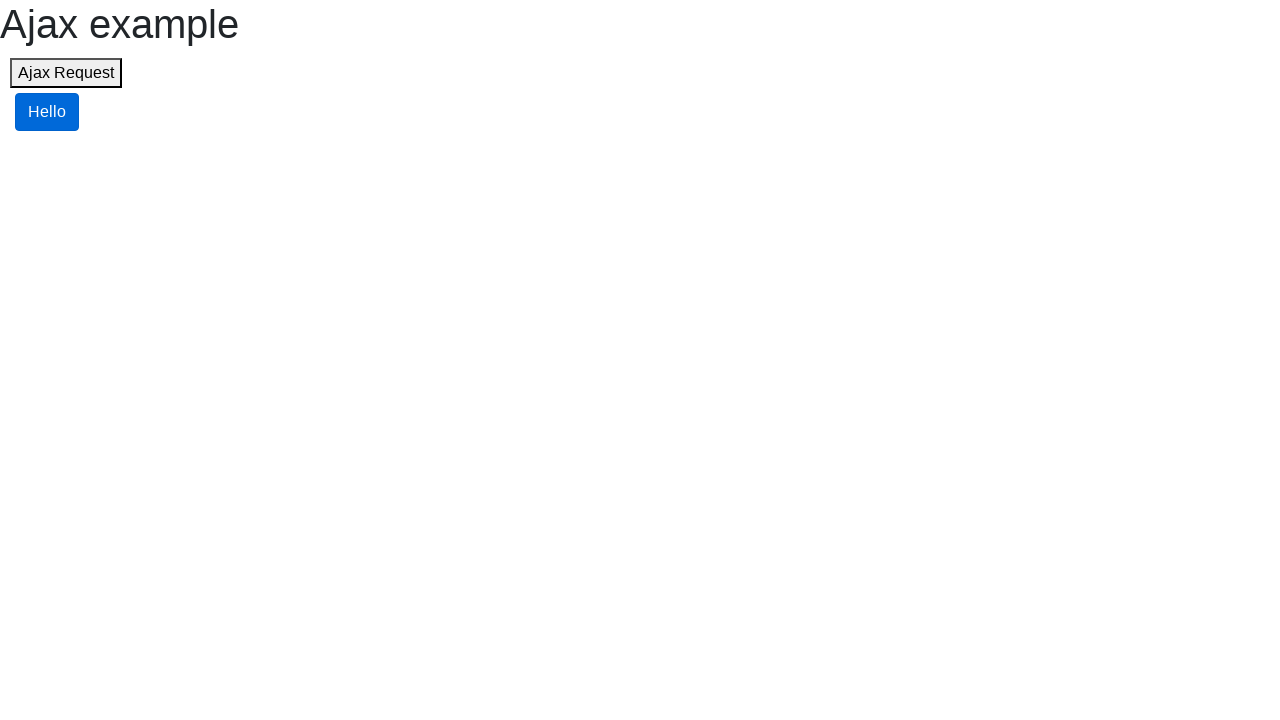

All target elements have been removed
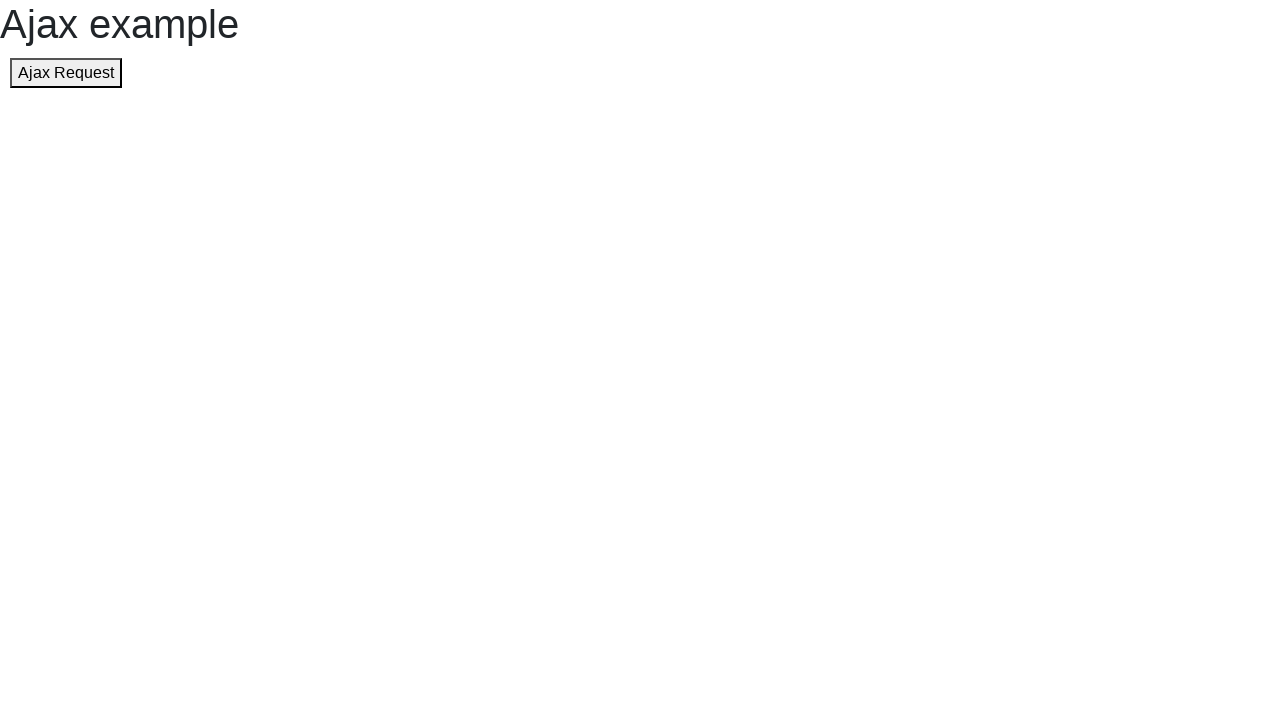

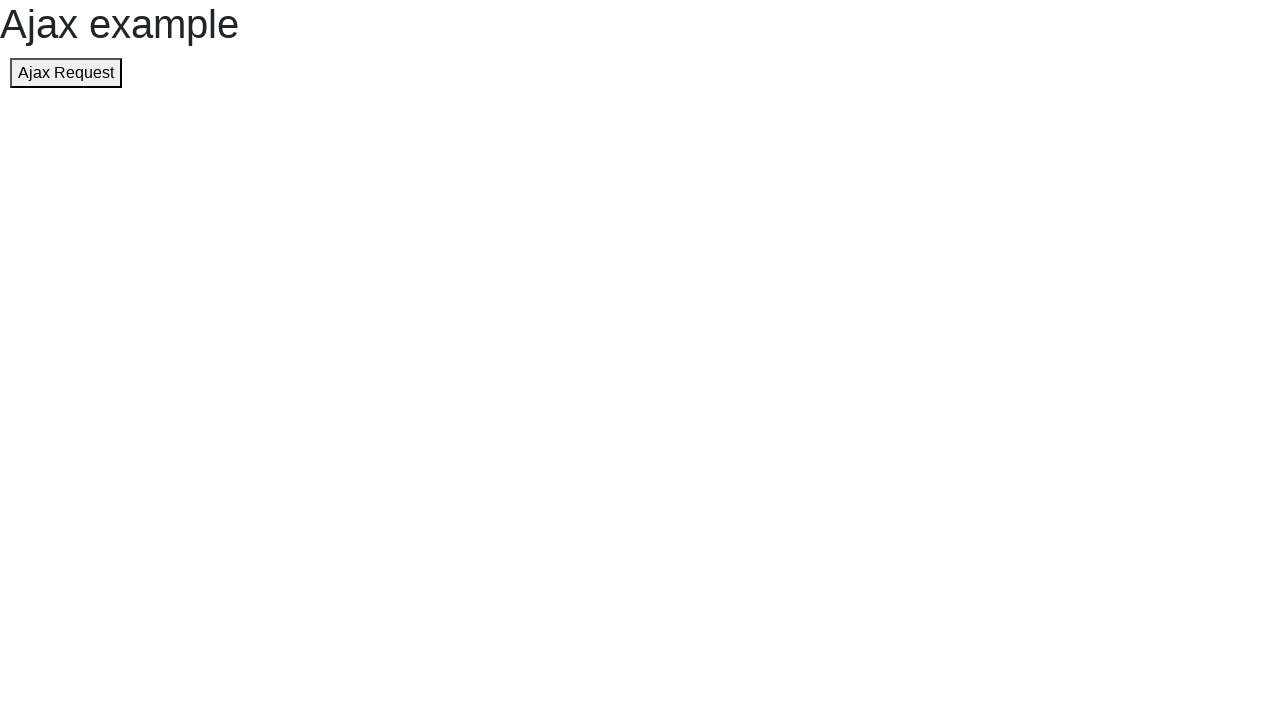